Tests the resizable functionality on jQuery UI demo page by dragging the resize handle to expand an element

Starting URL: https://jqueryui.com/

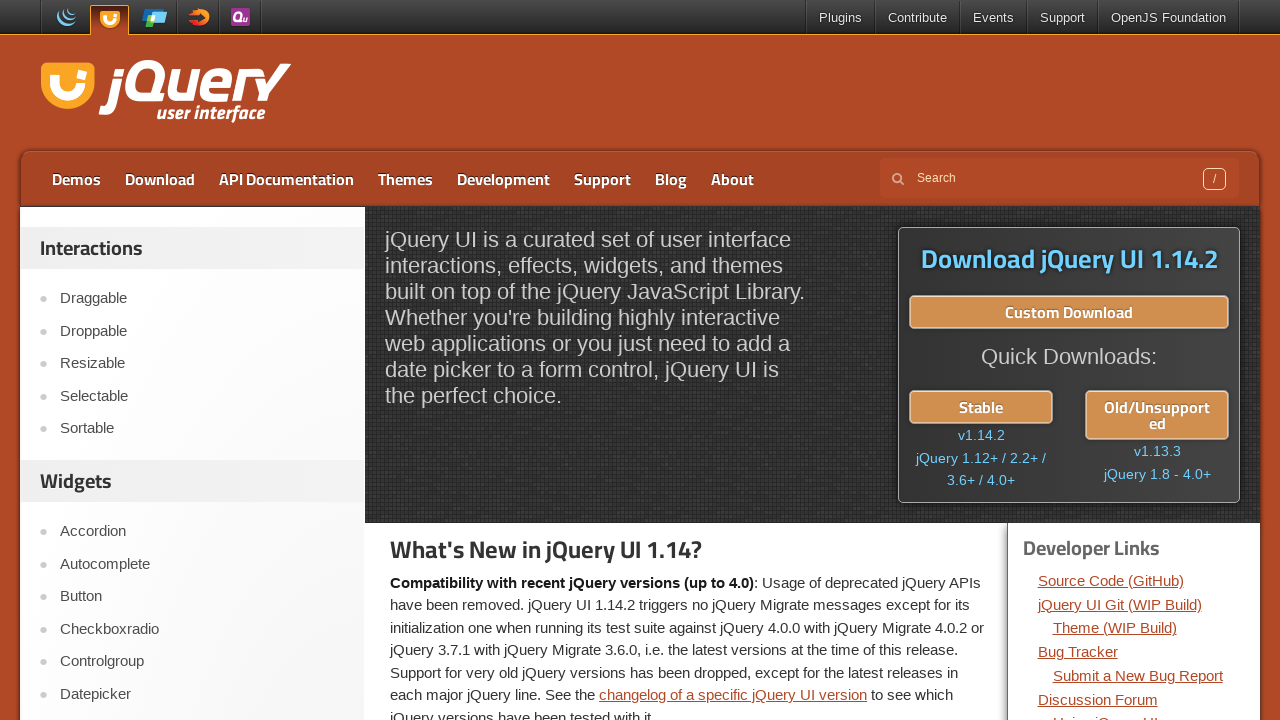

Clicked on 'Resizable' link to open the resizable demo page at (202, 364) on text='Resizable'
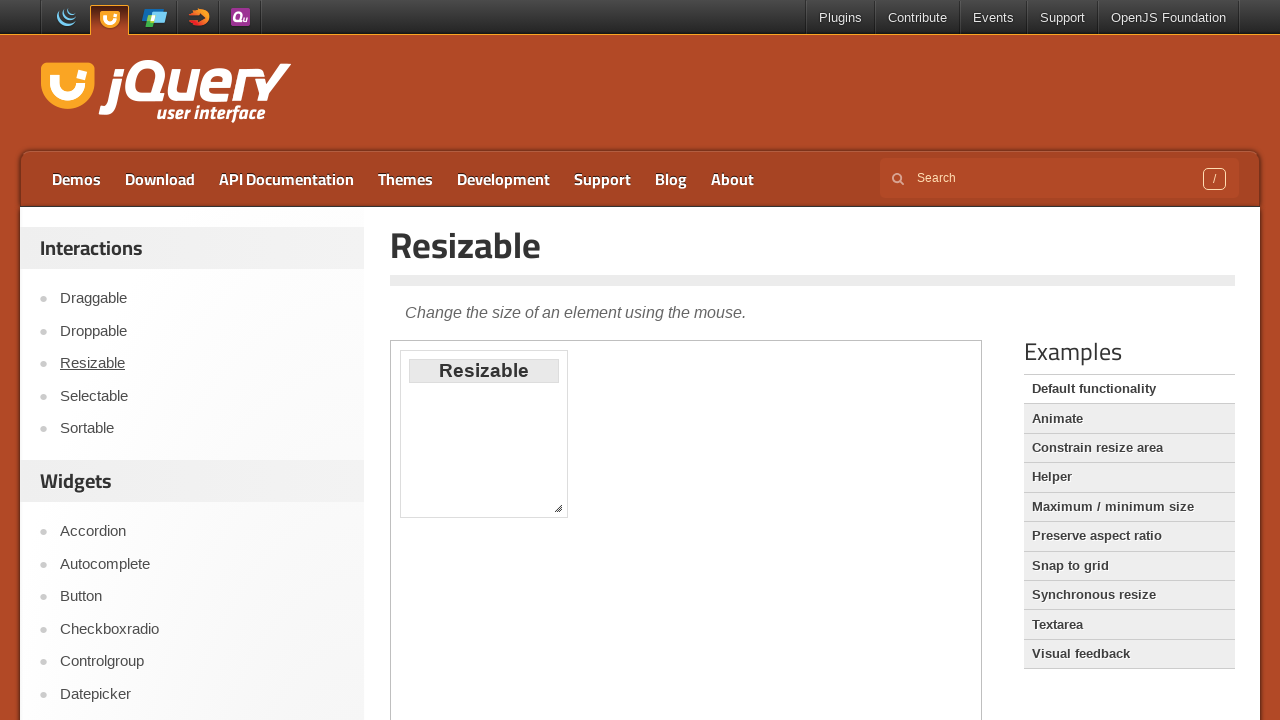

Located and switched to the iframe containing the resizable demo
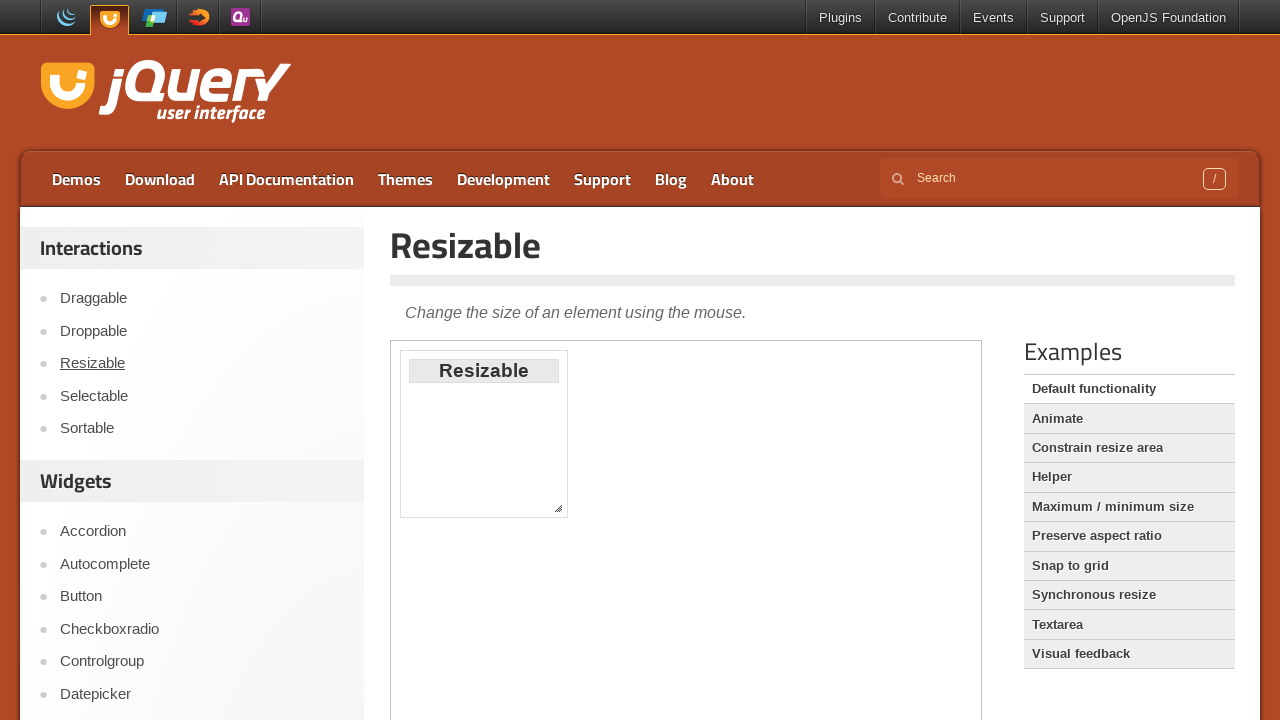

Located the resize handle element in the iframe
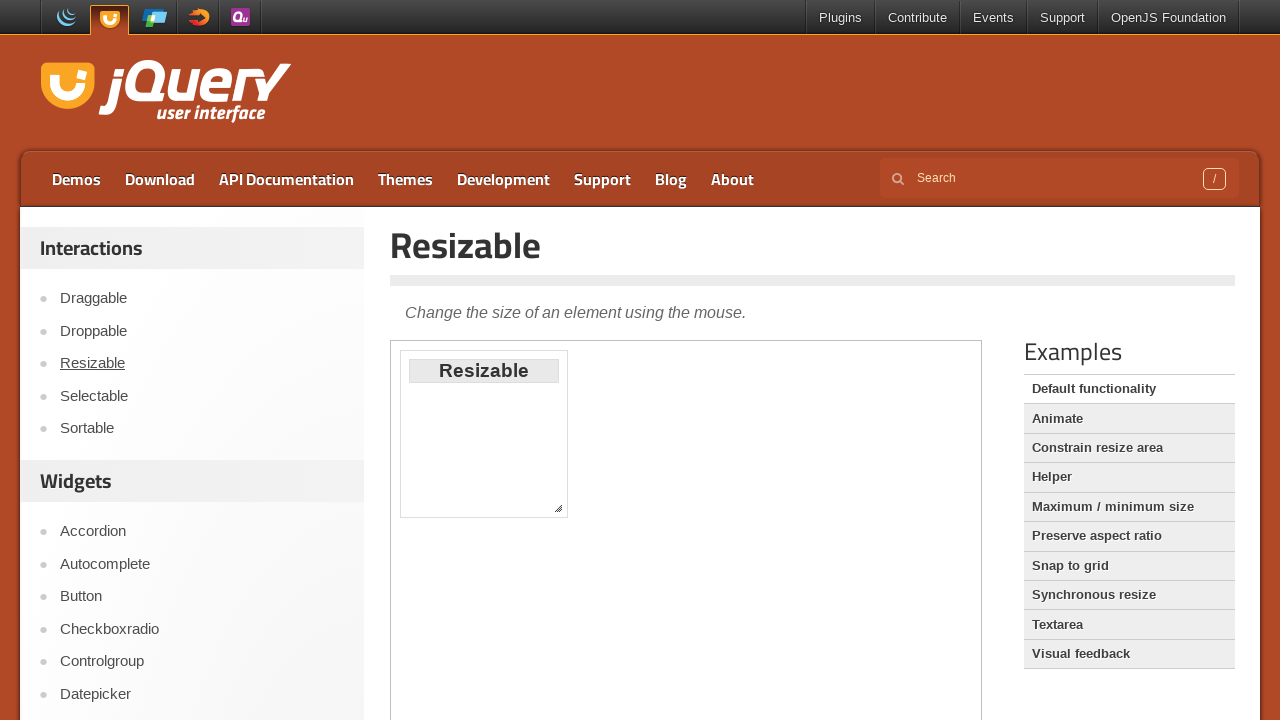

Retrieved bounding box of the resize handle
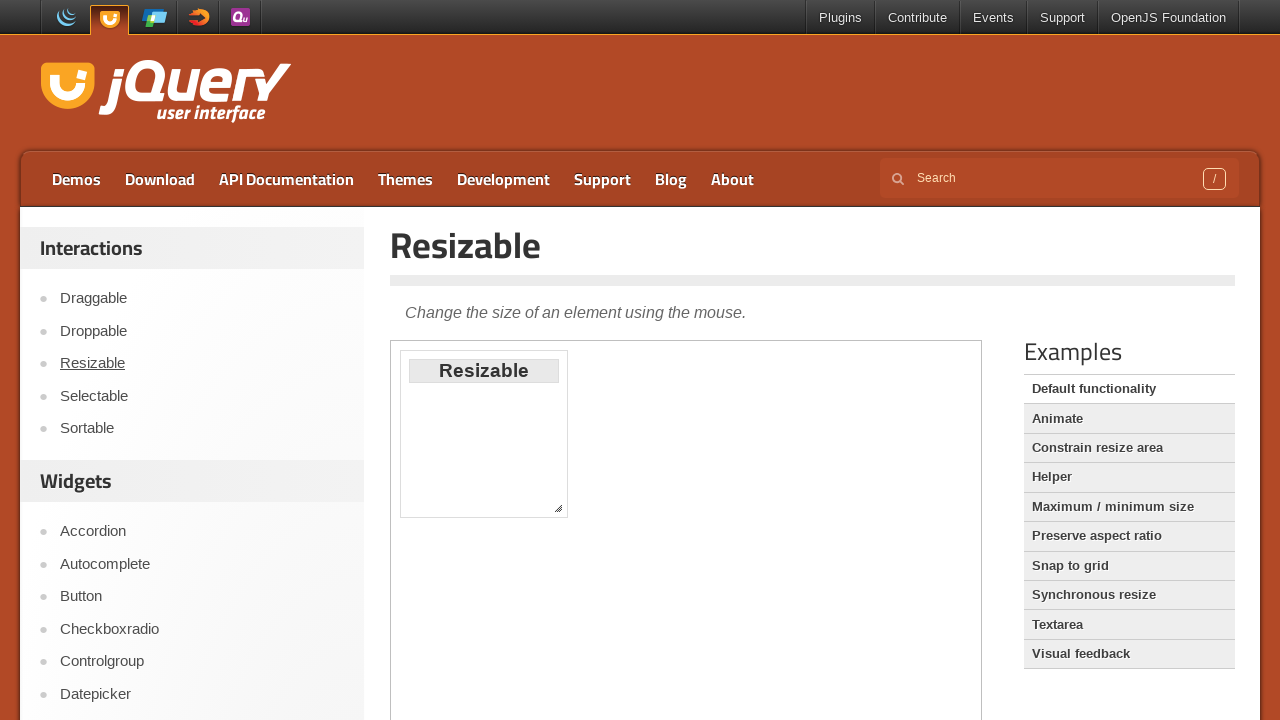

Moved mouse to the resize handle position at (550, 500)
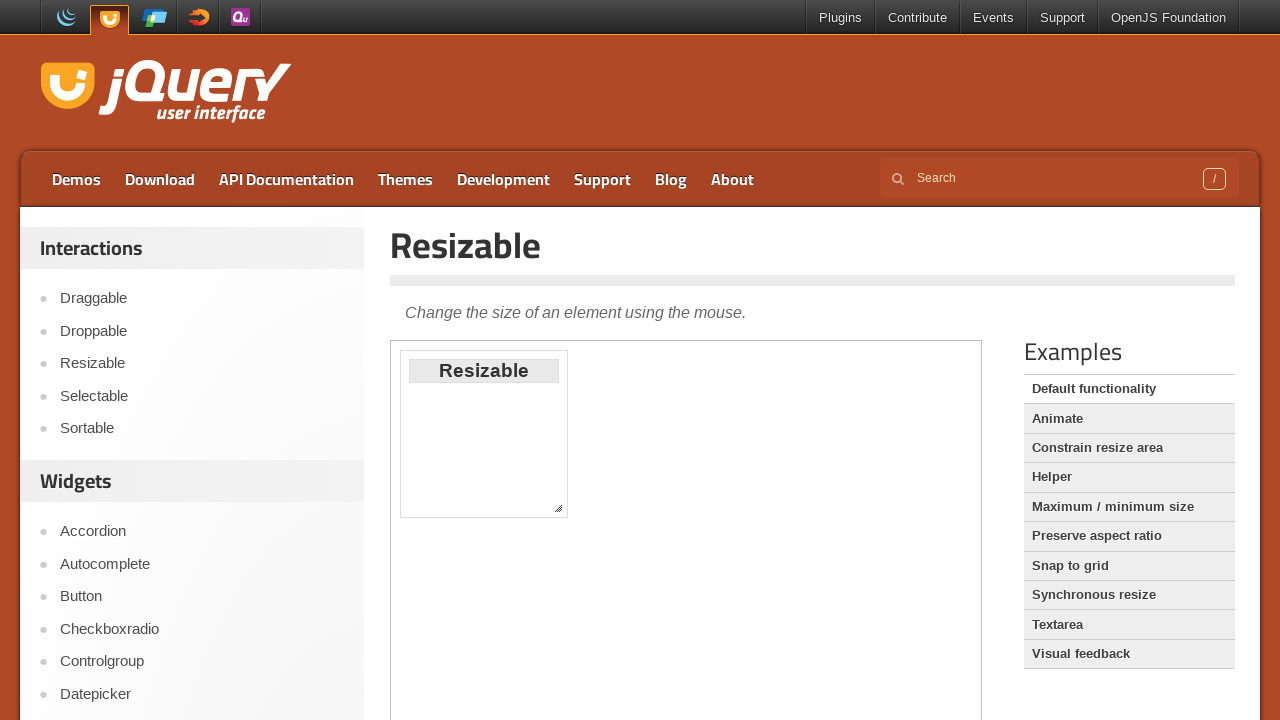

Pressed mouse button down on the resize handle at (550, 500)
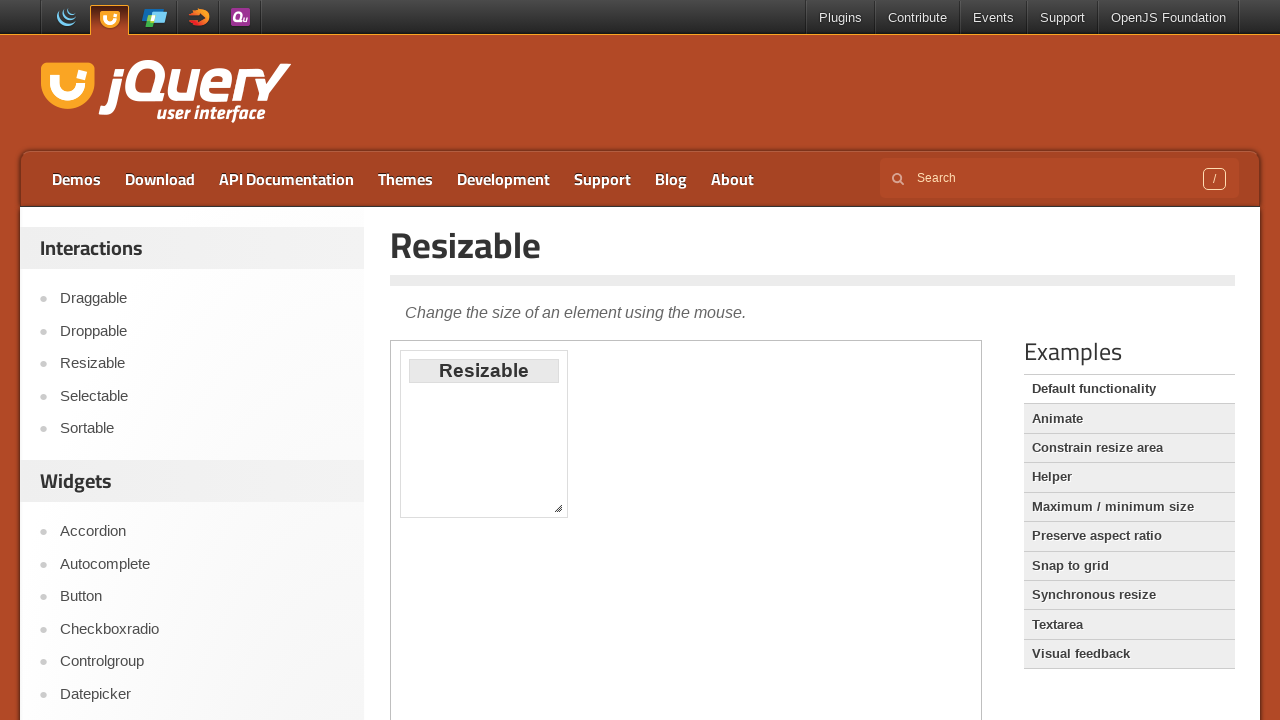

Dragged the resize handle 600 pixels to the right at (1150, 500)
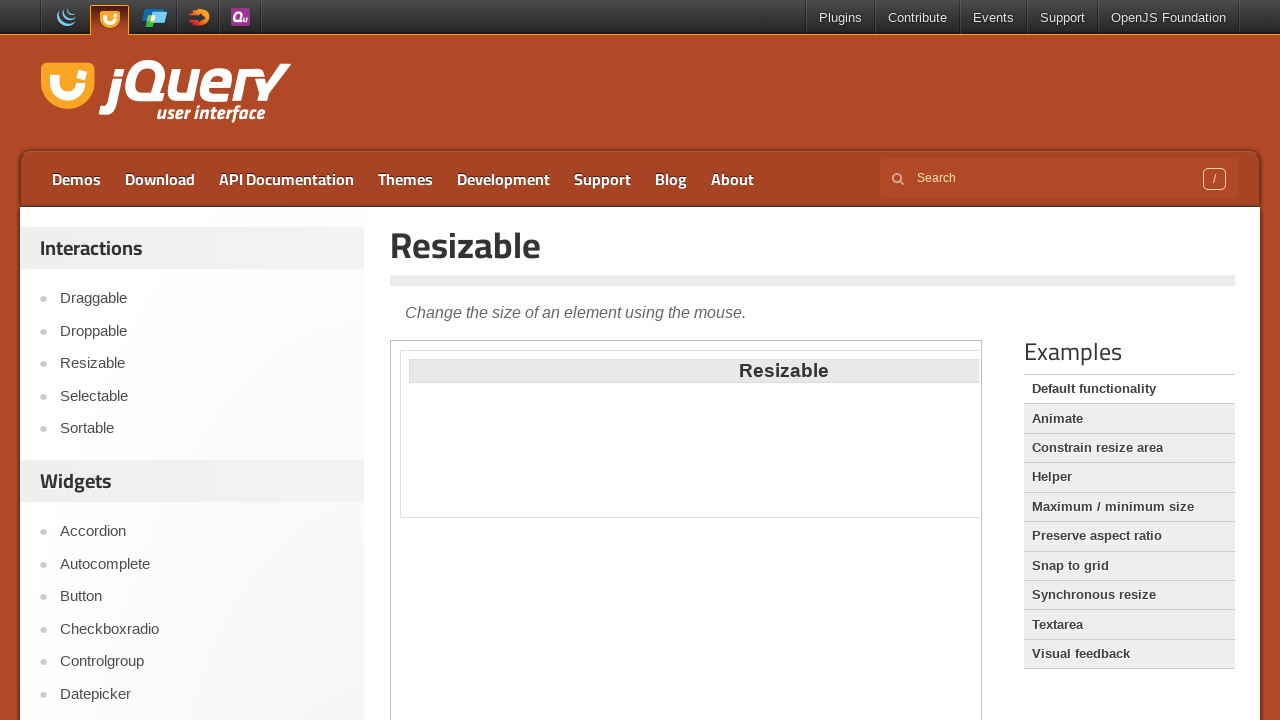

Released mouse button to complete the resize operation at (1150, 500)
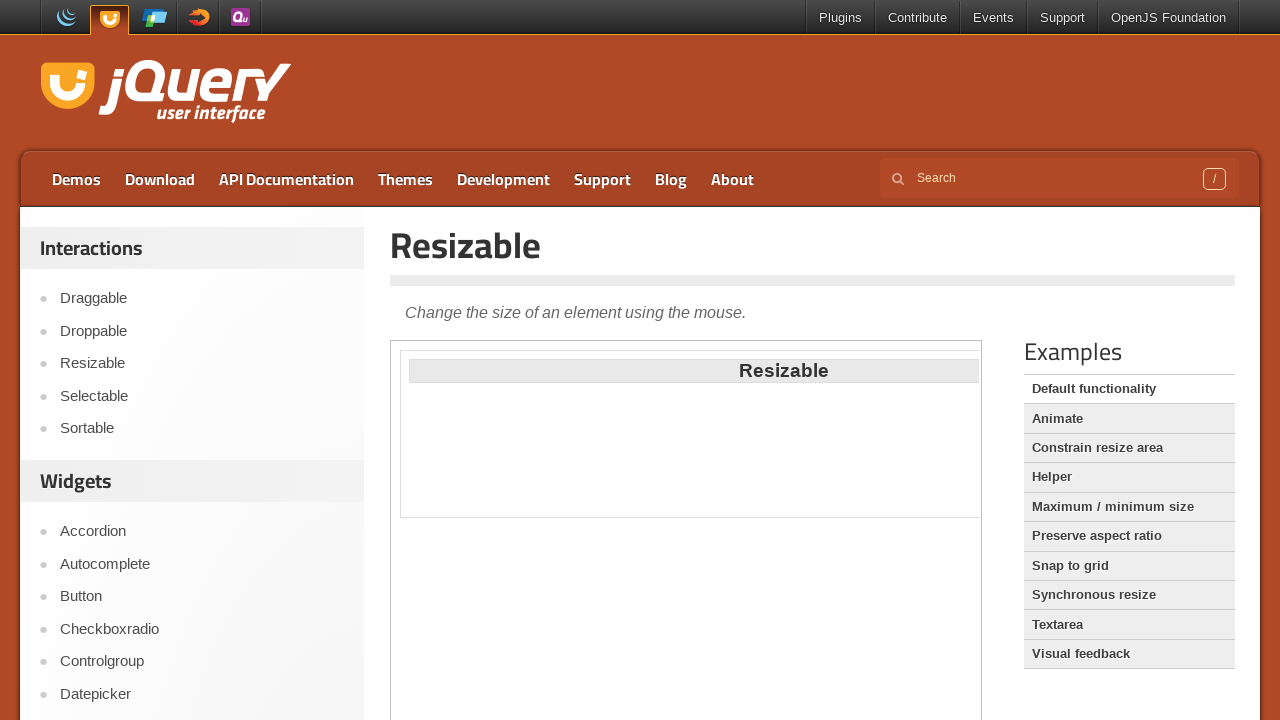

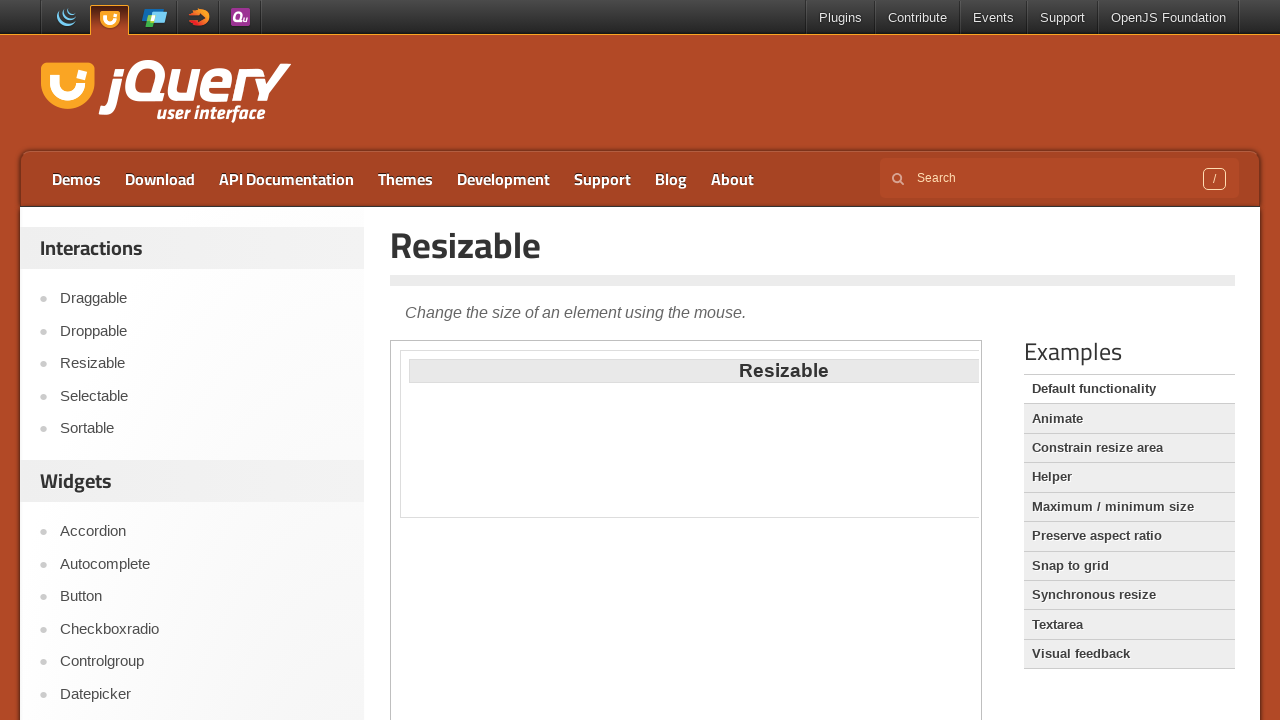